Tests the autocomplete/autosuggestion feature by typing partial text into an input field and verifying that suggestion options appear in a dropdown list.

Starting URL: https://www.rahulshettyacademy.com/AutomationPractice/

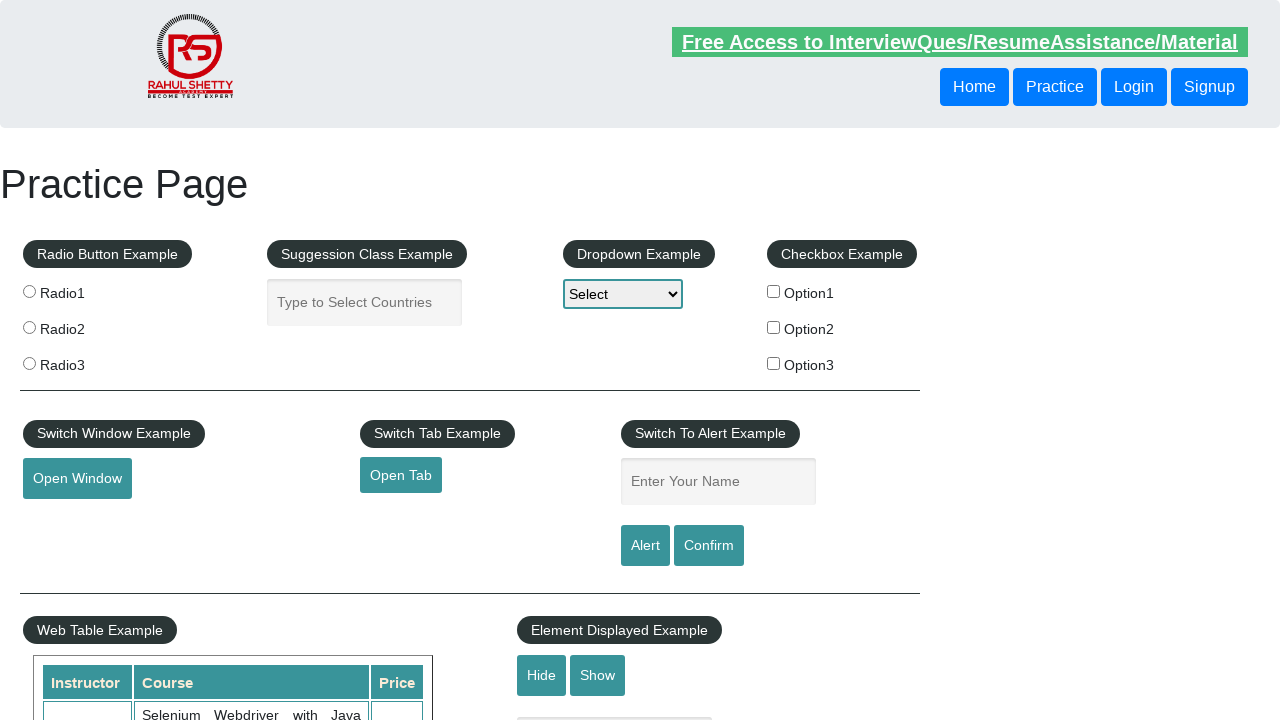

Filled autocomplete input field with 'can' on input#autocomplete
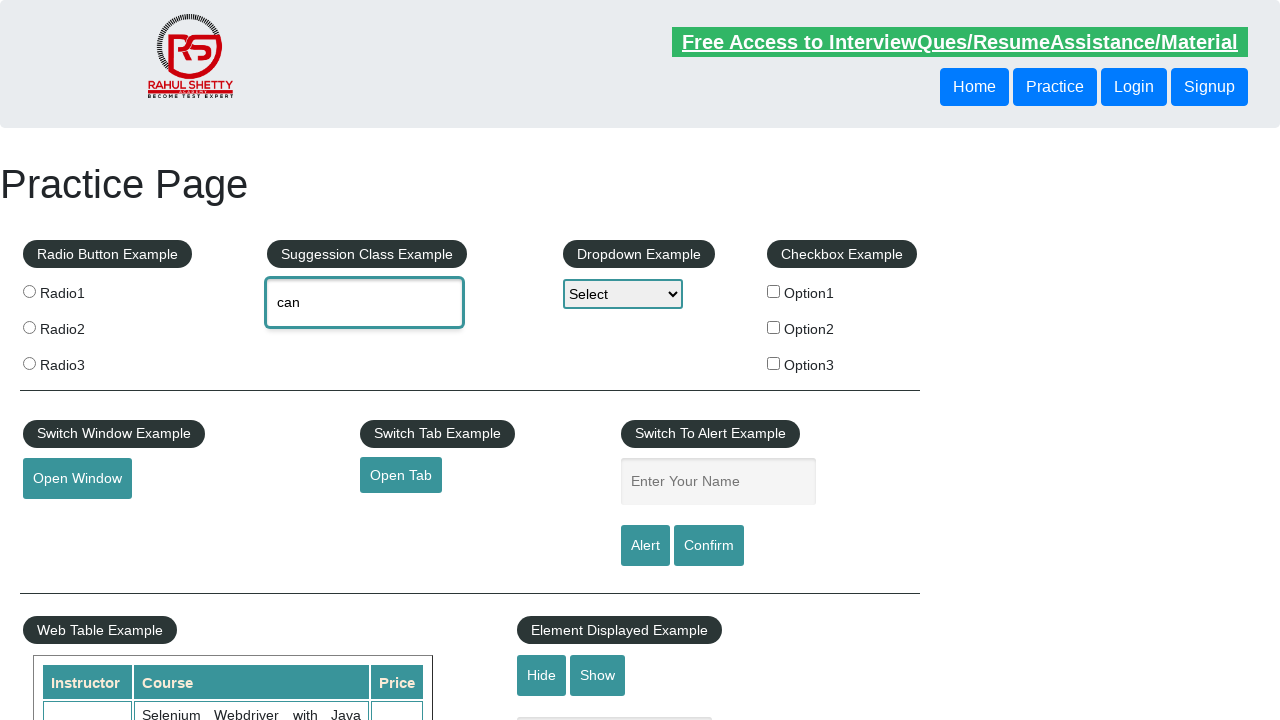

Autocomplete suggestions dropdown appeared
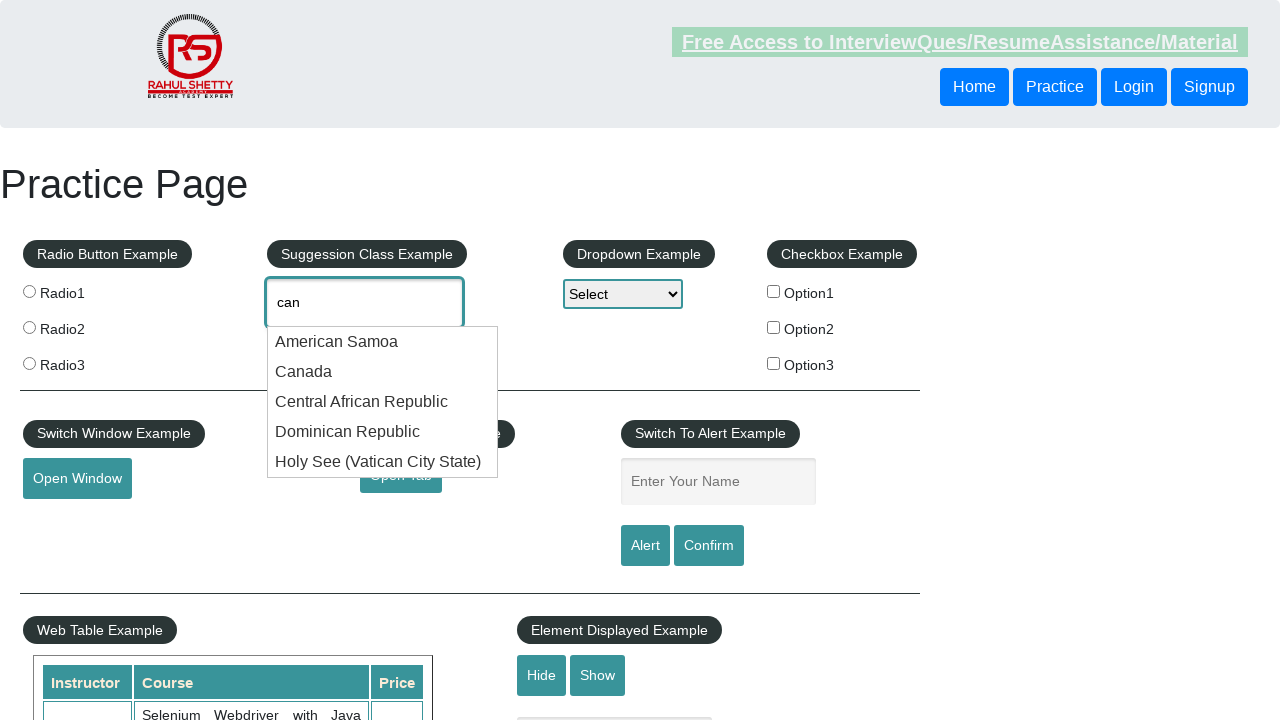

Verified first suggestion item is visible in dropdown
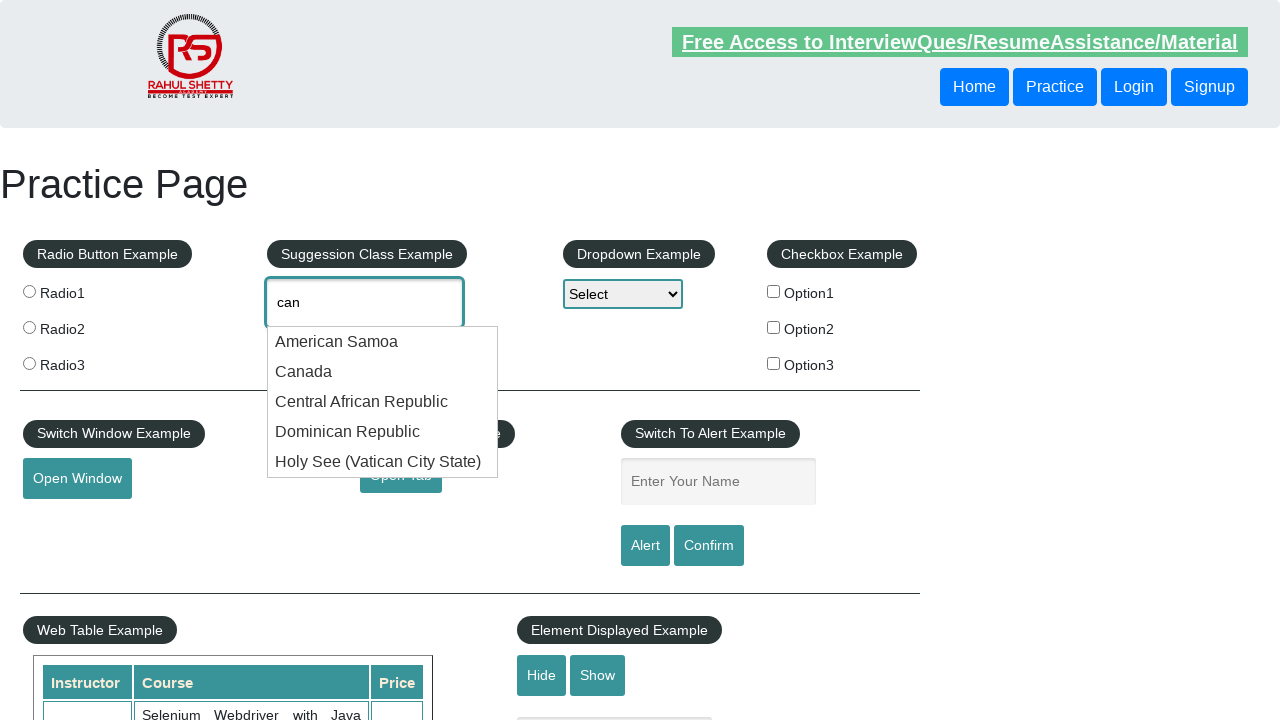

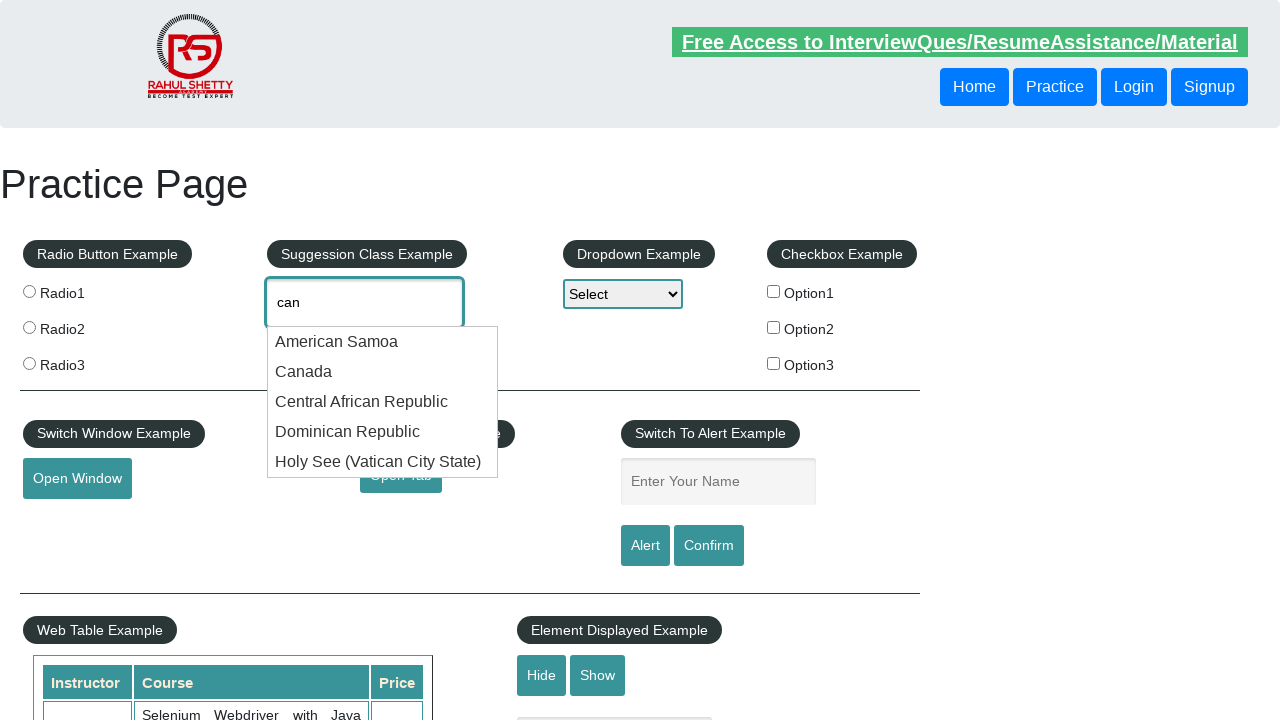